Tests closing a modal/entry ad popup by clicking the close button in the modal footer

Starting URL: http://the-internet.herokuapp.com/entry_ad

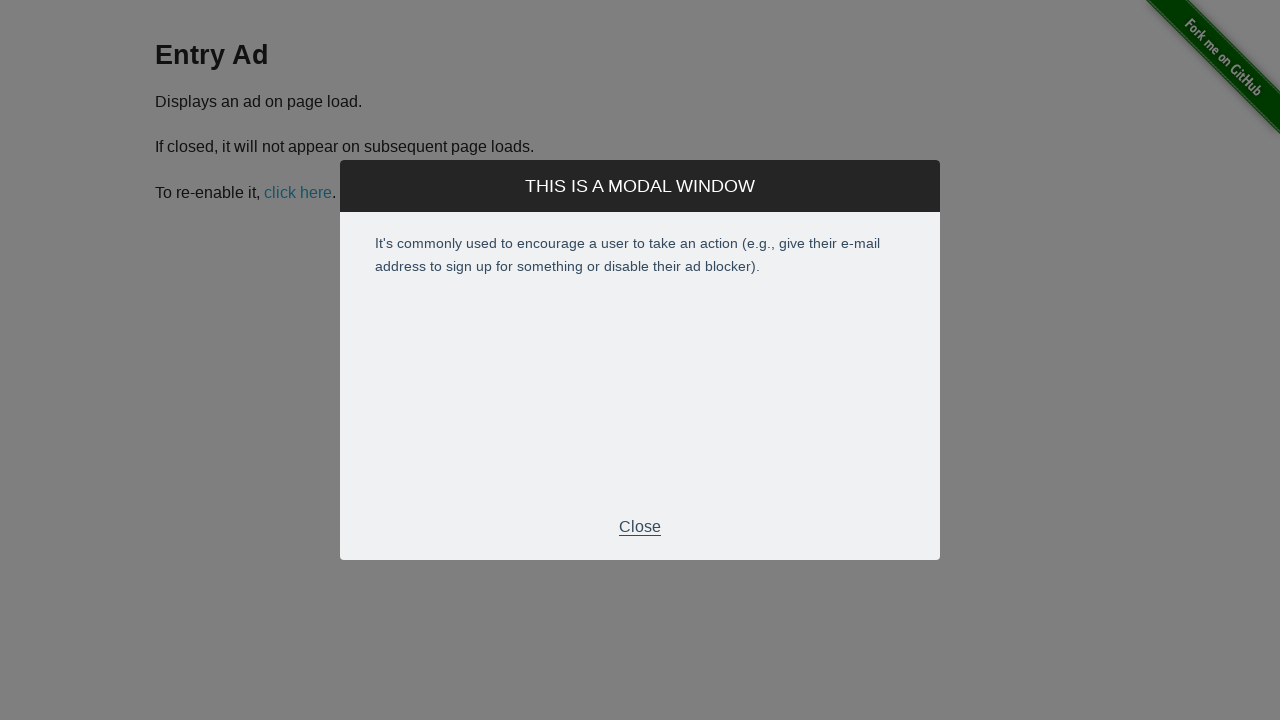

Waited for entry ad modal footer to appear
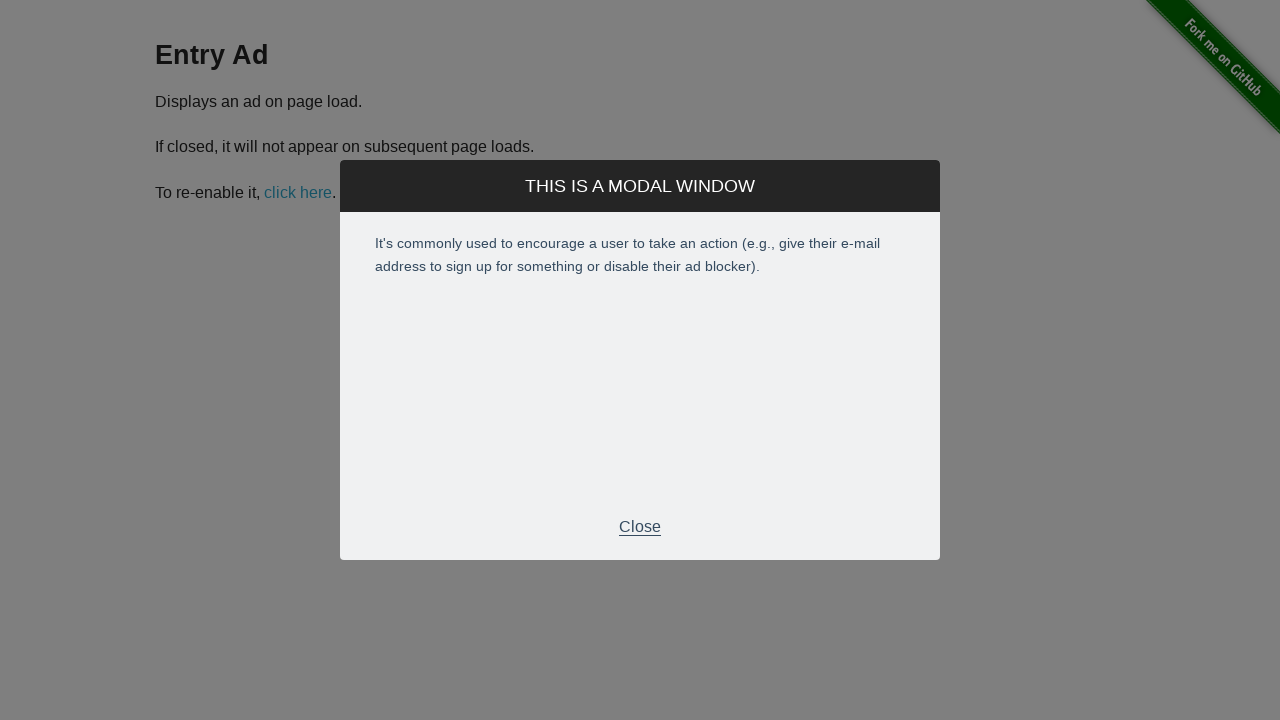

Clicked close button in modal footer to dismiss entry ad at (640, 527) on div.modal-footer
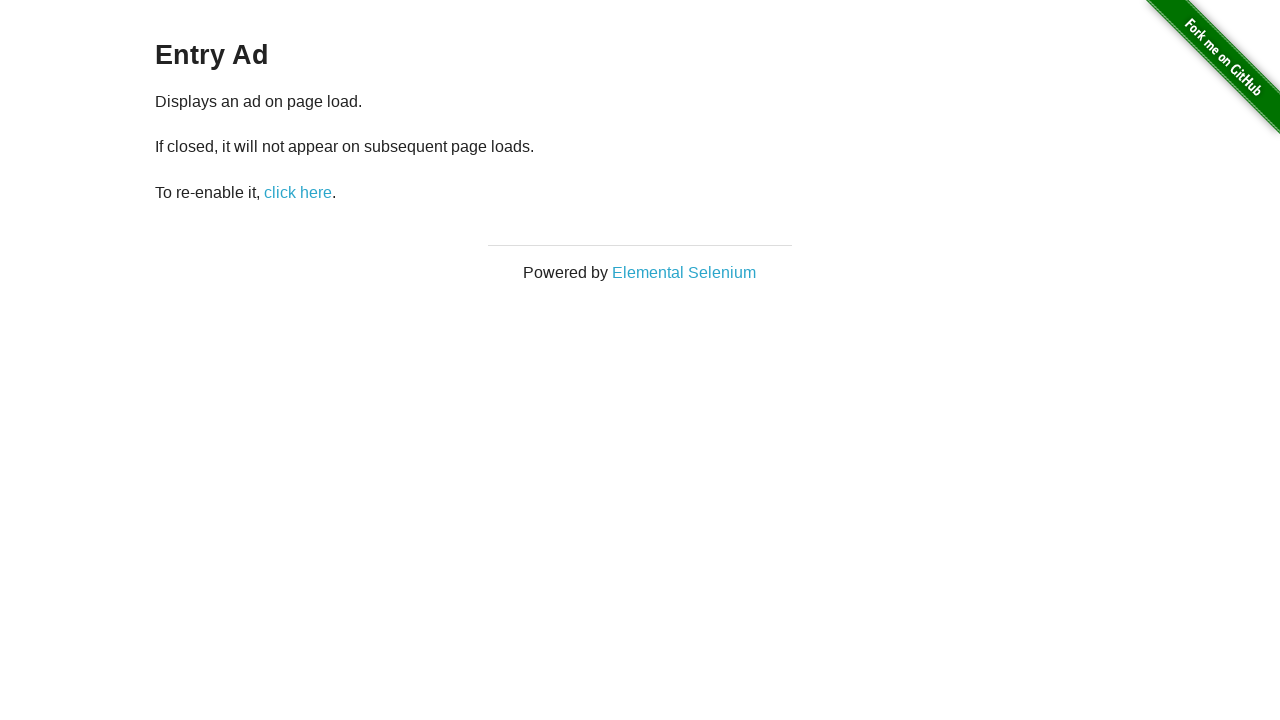

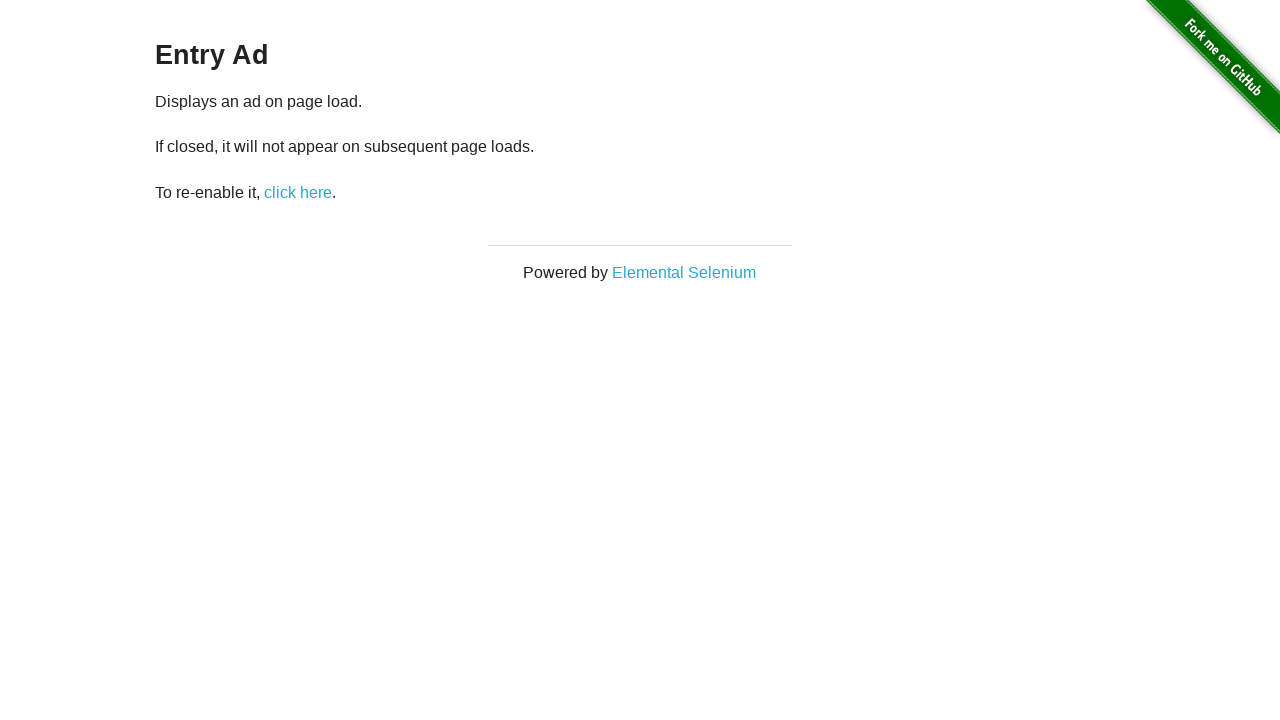